Tests that the currently applied filter link is highlighted with selected class

Starting URL: https://demo.playwright.dev/todomvc

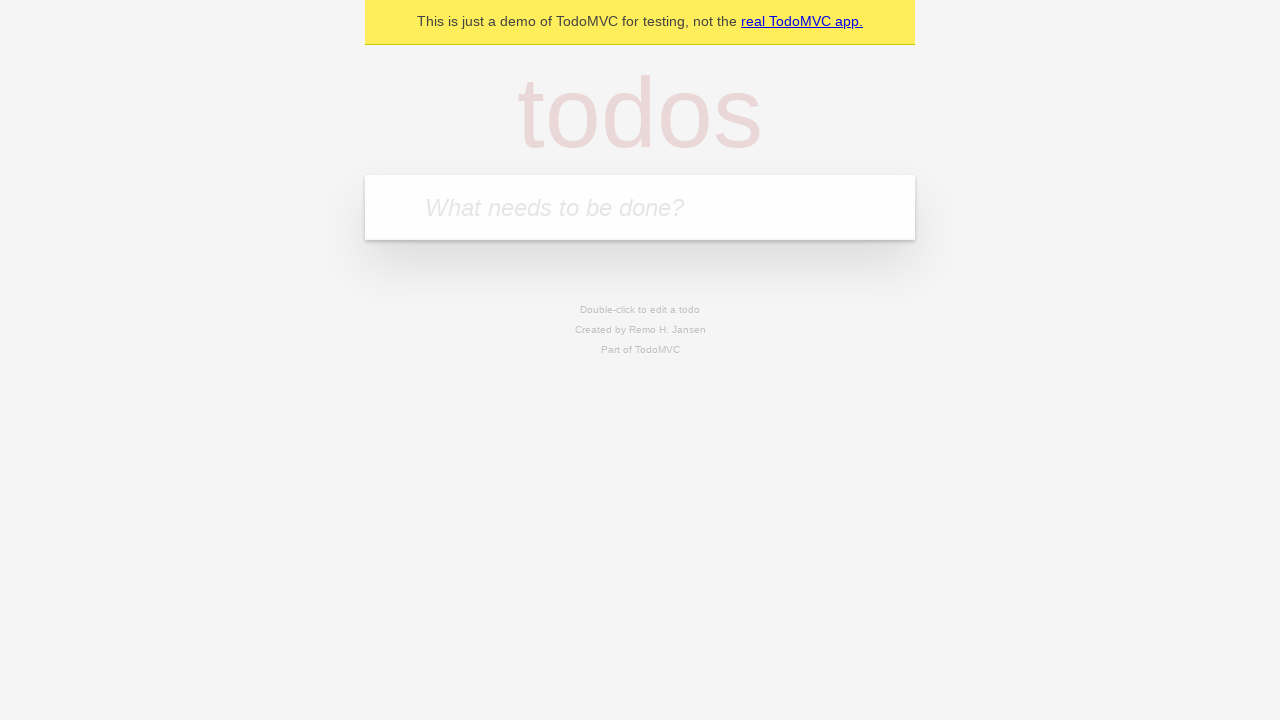

Filled first todo: 'buy some cheese' on internal:attr=[placeholder="What needs to be done?"i]
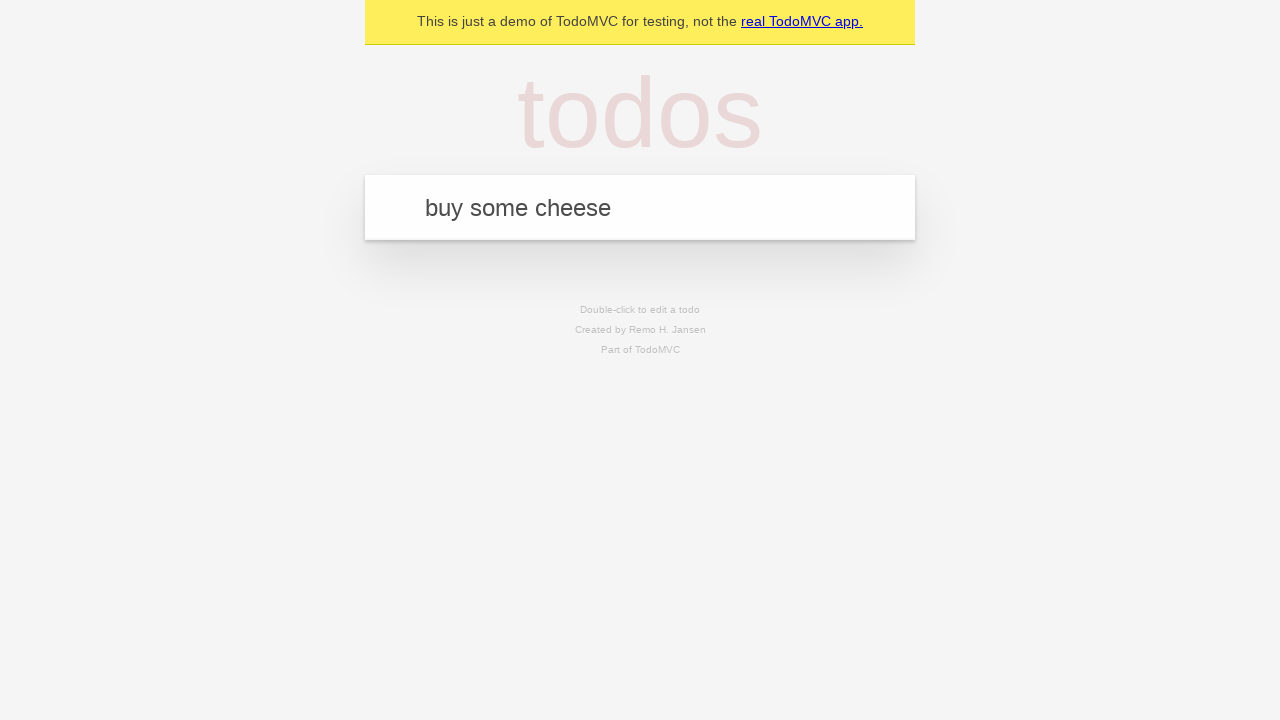

Pressed Enter to add first todo on internal:attr=[placeholder="What needs to be done?"i]
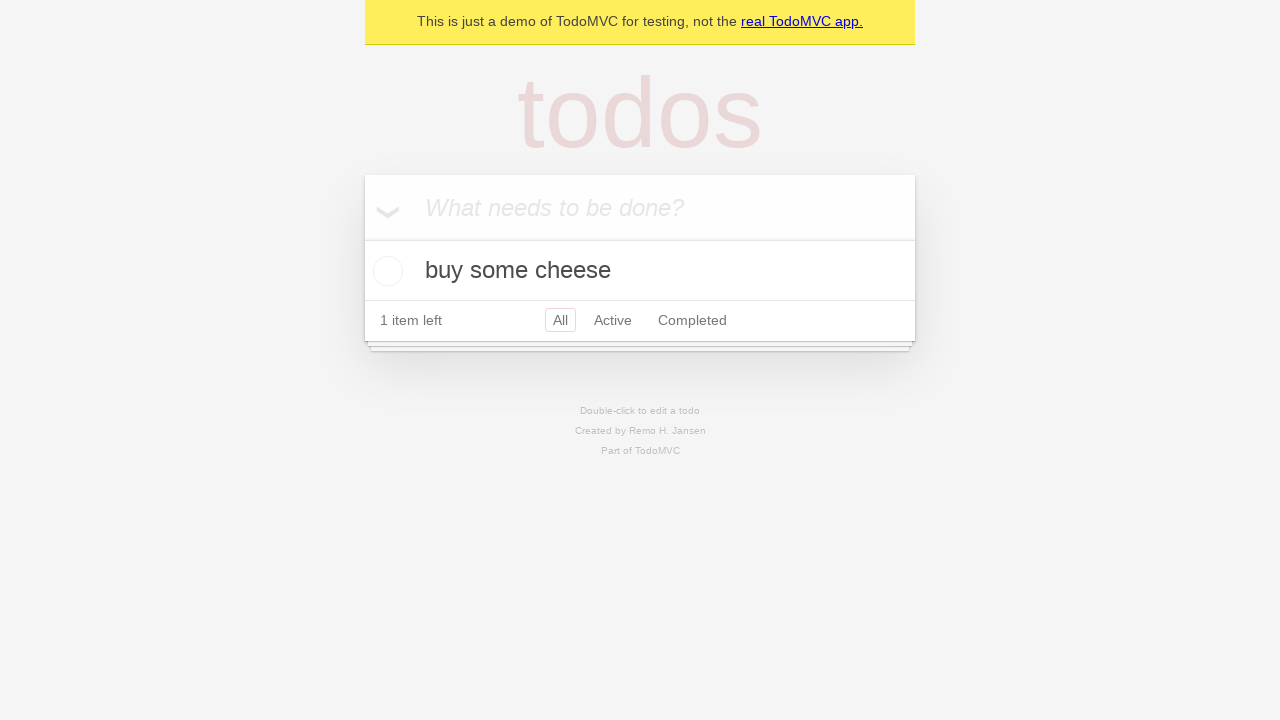

Filled second todo: 'feed the cat' on internal:attr=[placeholder="What needs to be done?"i]
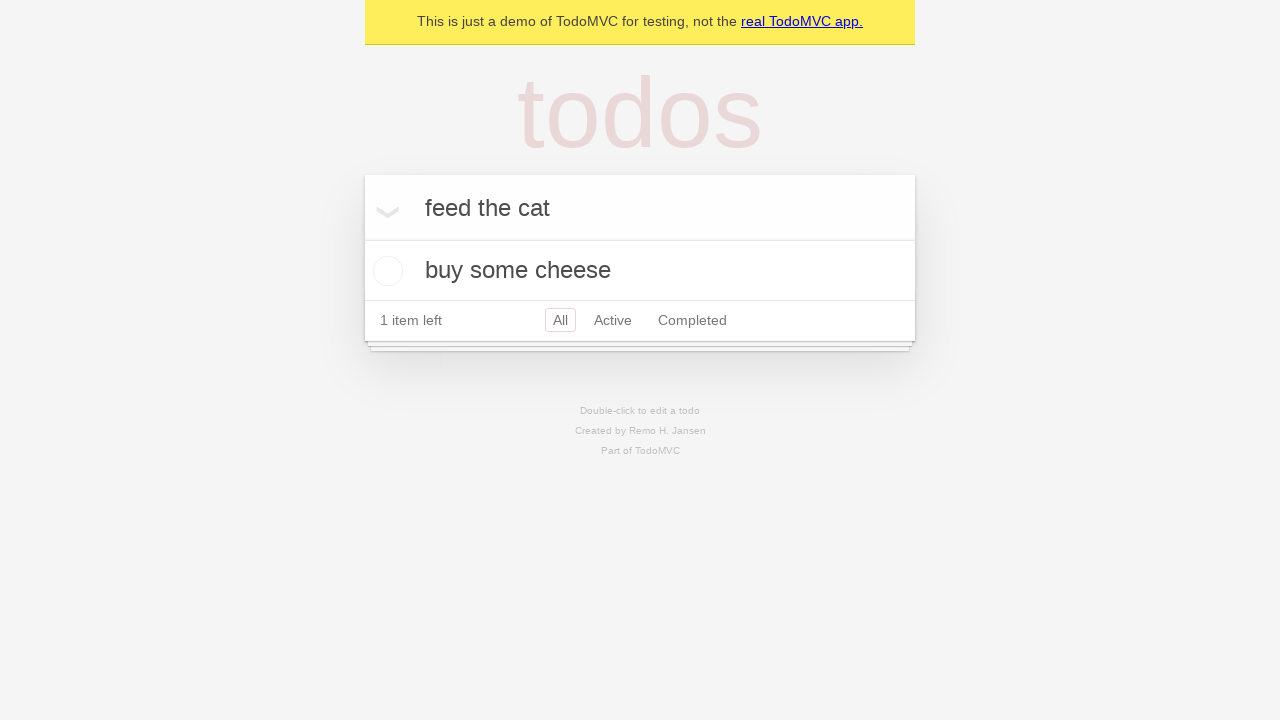

Pressed Enter to add second todo on internal:attr=[placeholder="What needs to be done?"i]
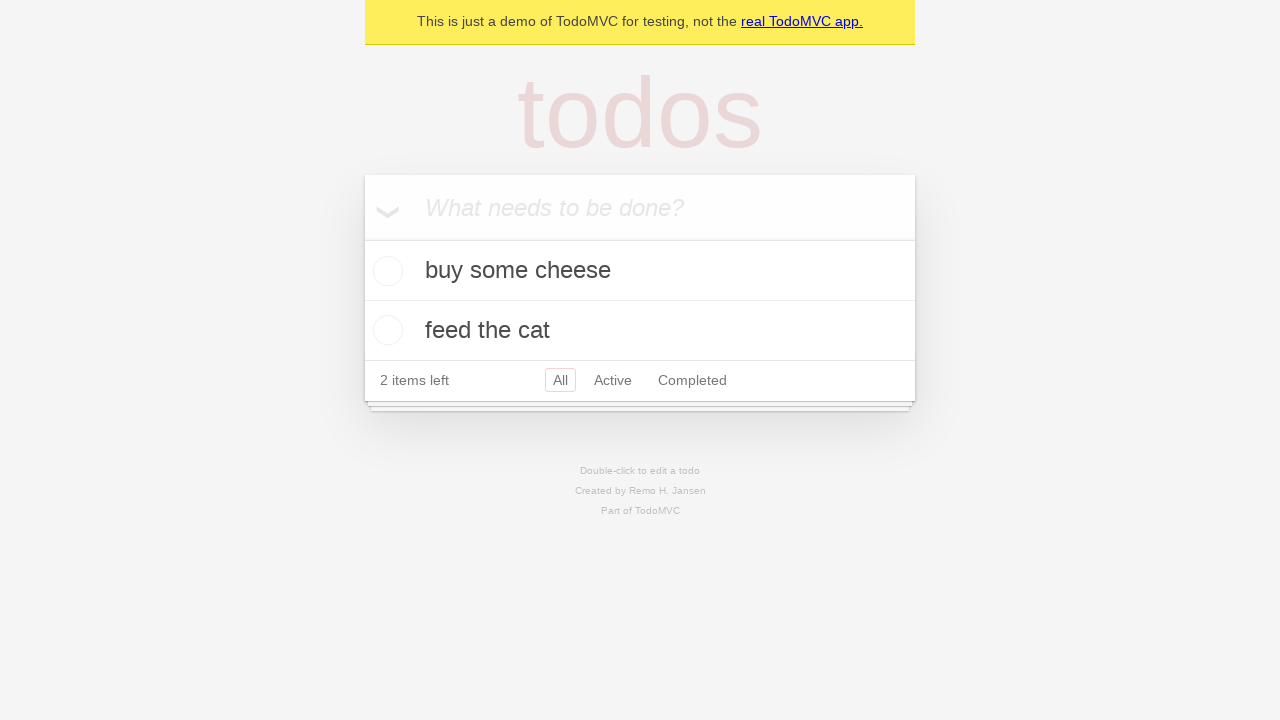

Filled third todo: 'book a doctors appointment' on internal:attr=[placeholder="What needs to be done?"i]
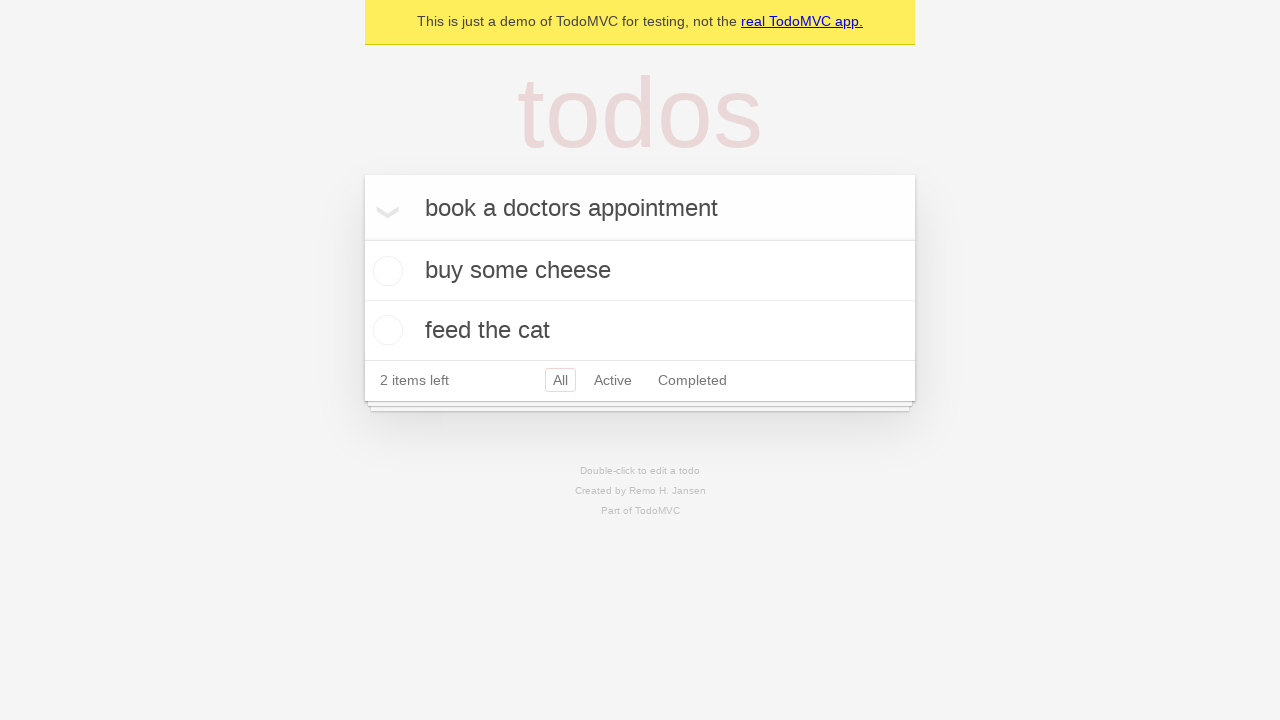

Pressed Enter to add third todo on internal:attr=[placeholder="What needs to be done?"i]
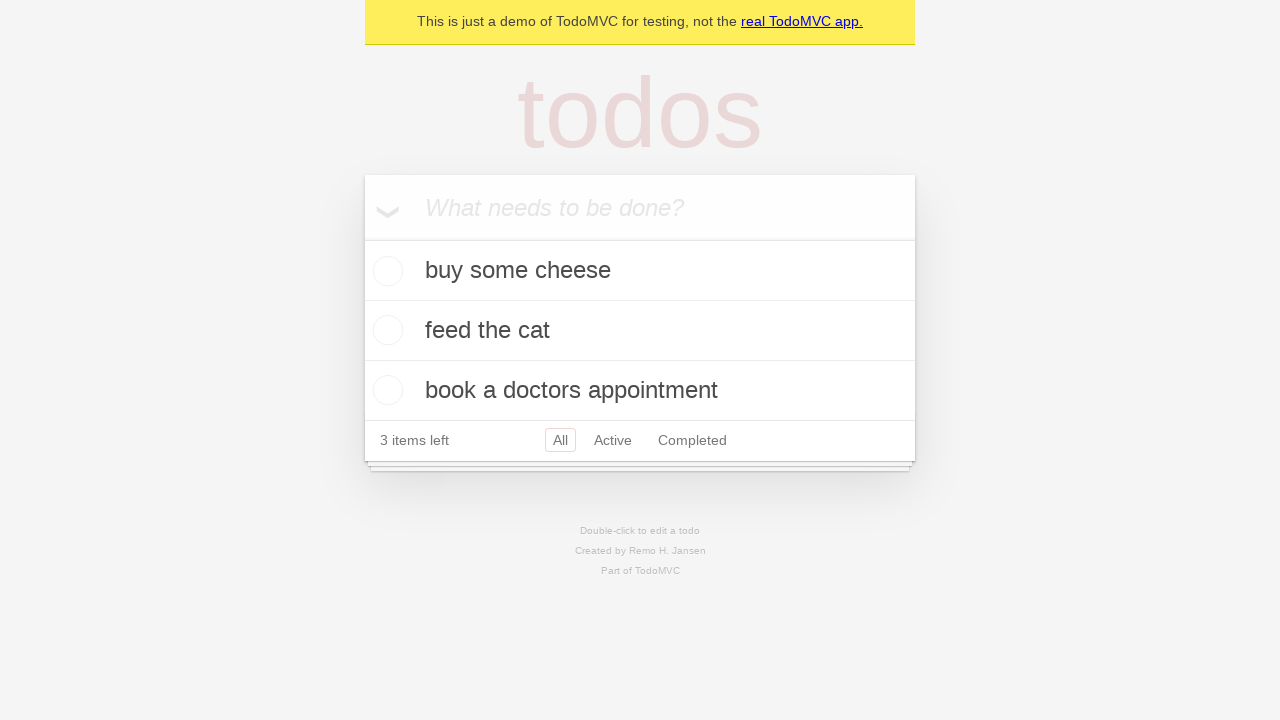

Clicked Active filter link at (613, 440) on internal:role=link[name="Active"i]
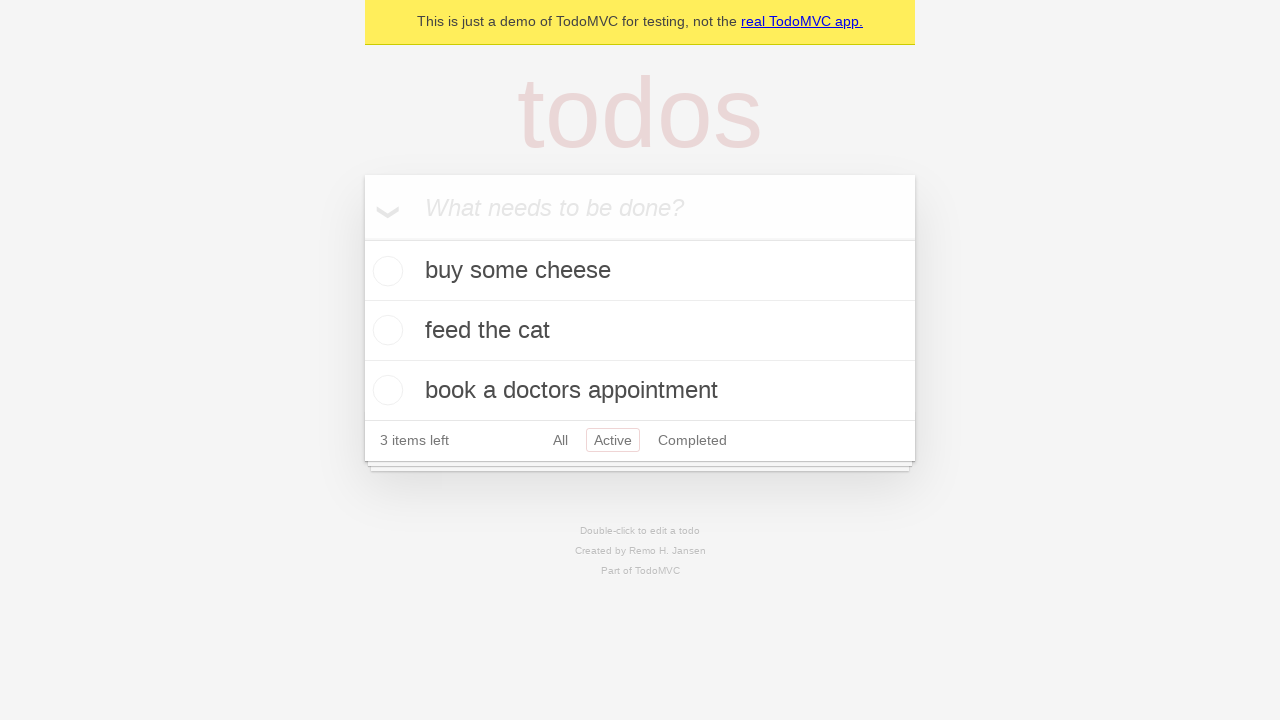

Clicked Completed filter link to verify it becomes highlighted with selected class at (692, 440) on internal:role=link[name="Completed"i]
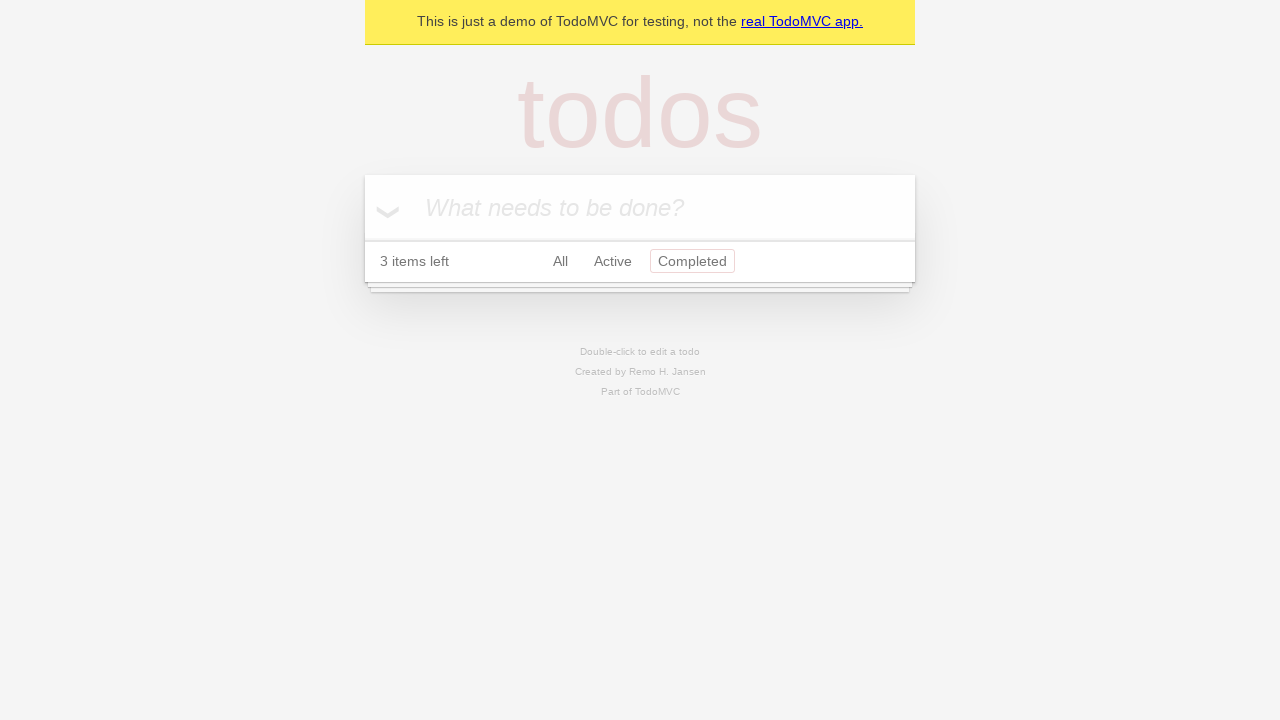

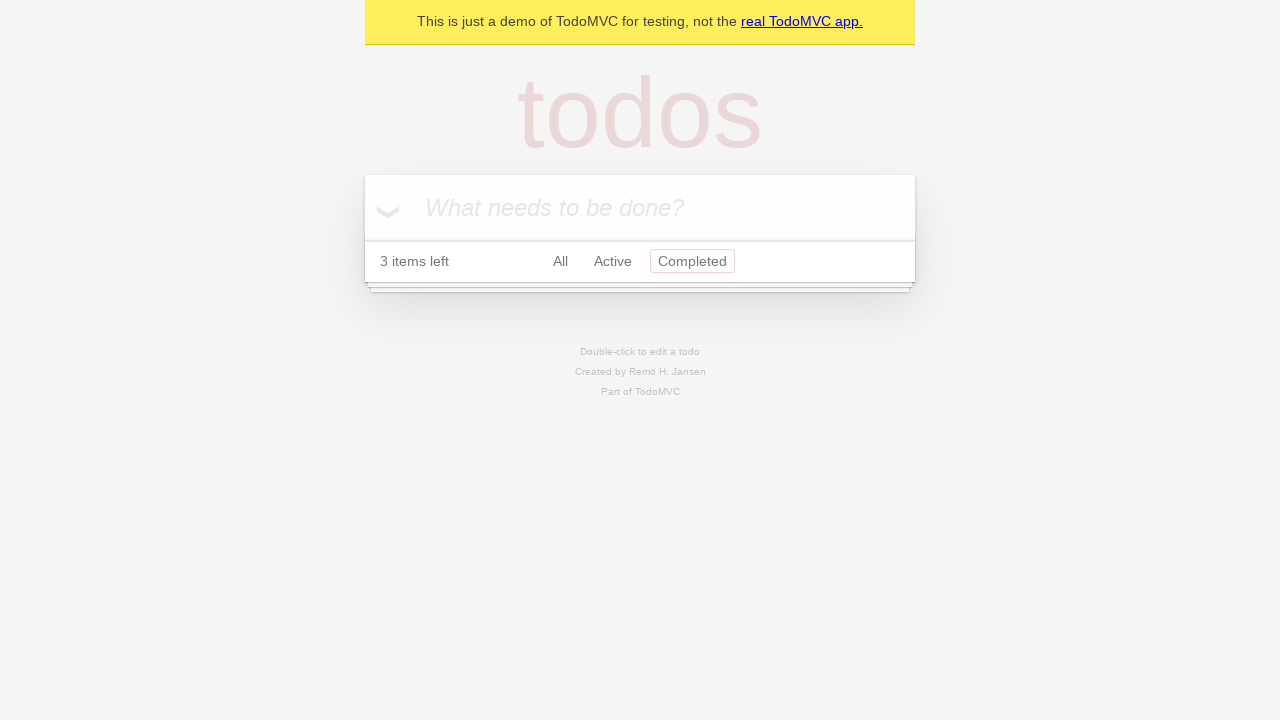